Tests dynamic controls functionality by toggling a checkbox's visibility, waiting for it to disappear and reappear, then clicking and selecting the checkbox.

Starting URL: https://www.training-support.net/webelements/dynamic-controls

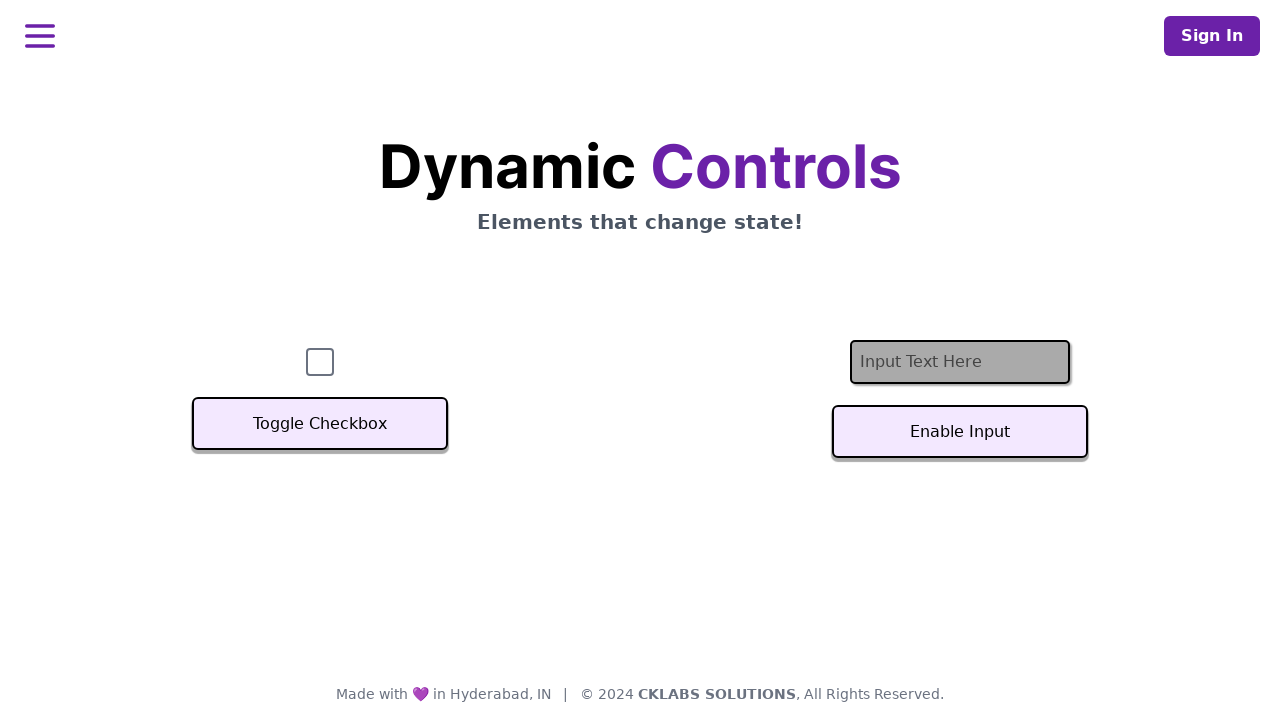

Verified checkbox is visible on the page
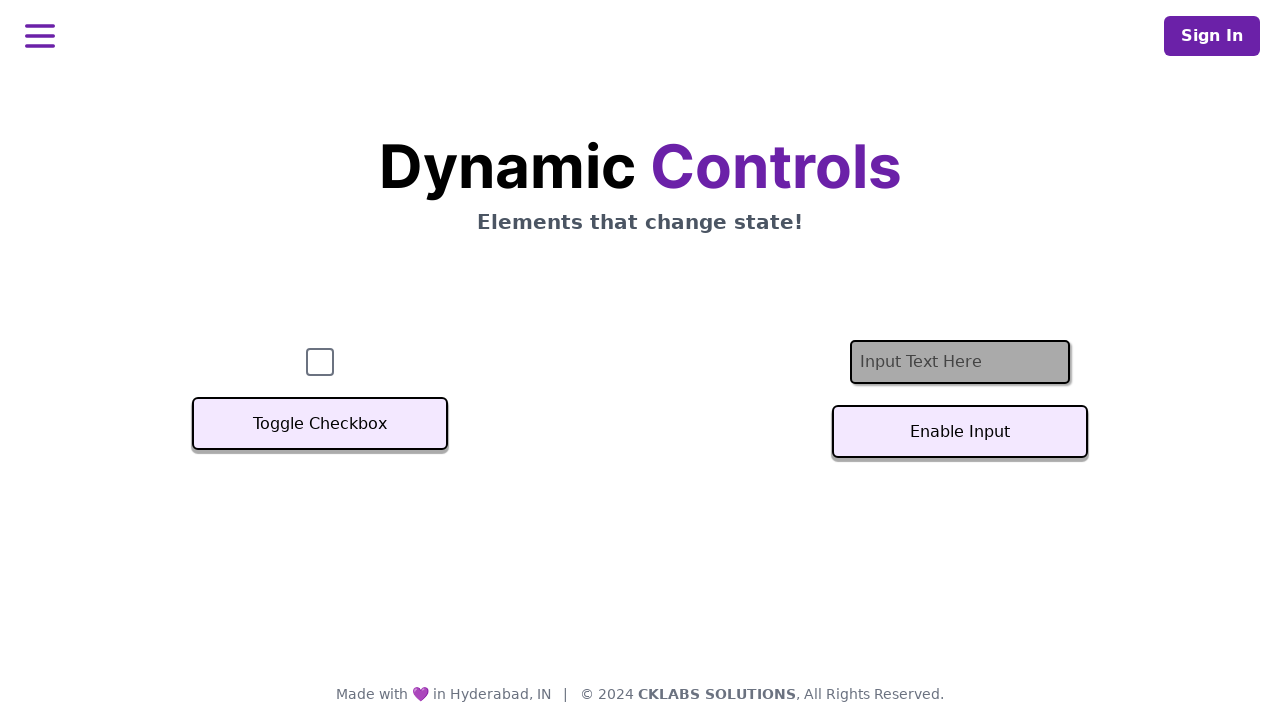

Clicked Toggle Checkbox button to hide the checkbox at (320, 424) on xpath=//button[text()='Toggle Checkbox']
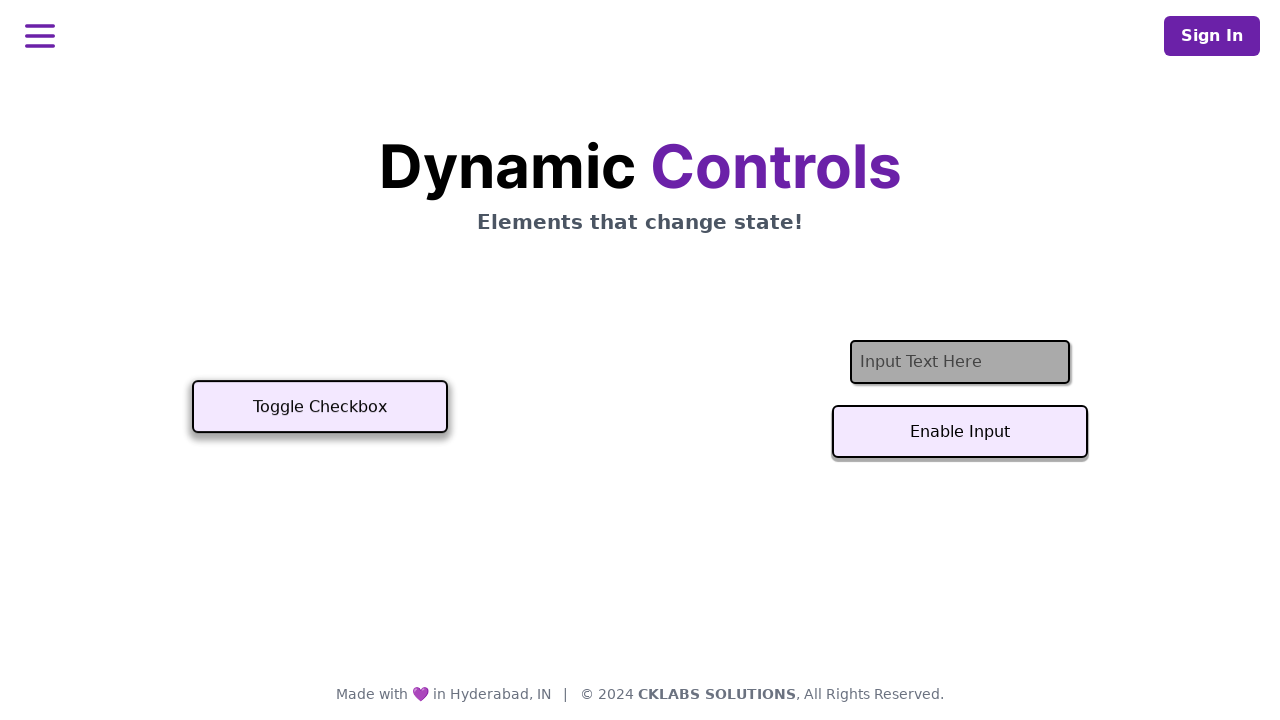

Waited for checkbox to disappear
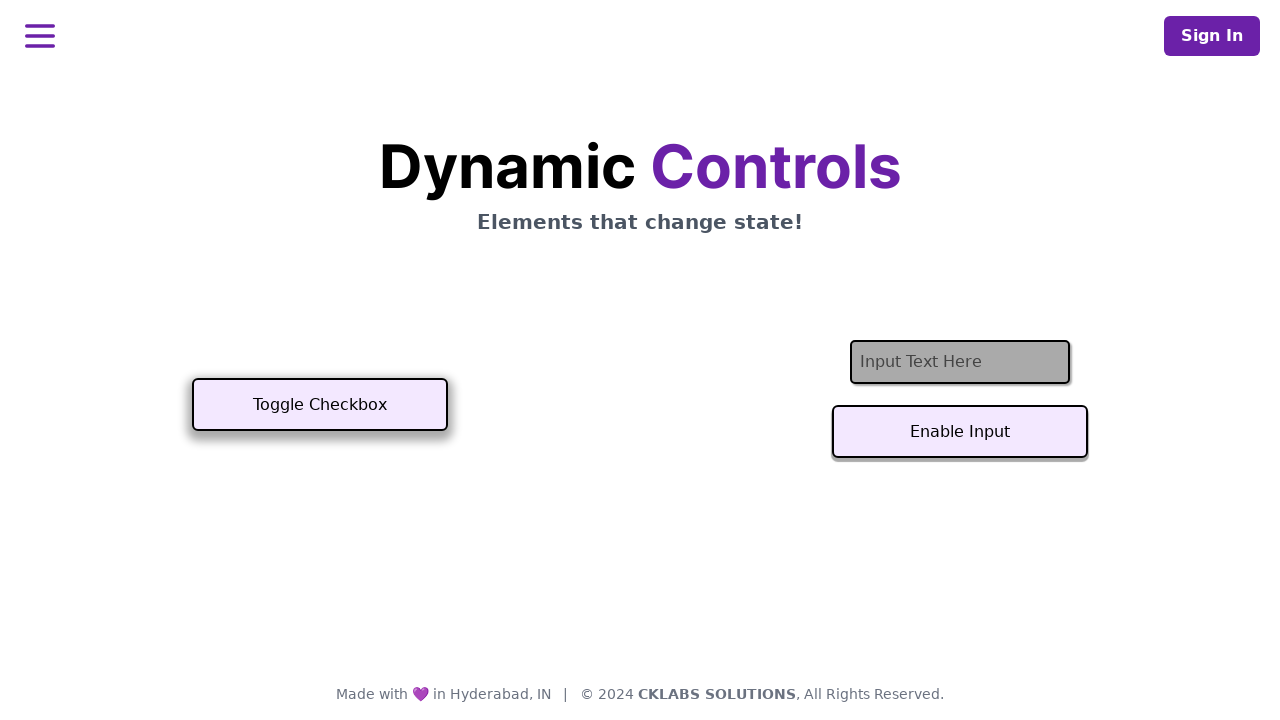

Clicked Toggle Checkbox button to show the checkbox at (320, 405) on xpath=//button[text()='Toggle Checkbox']
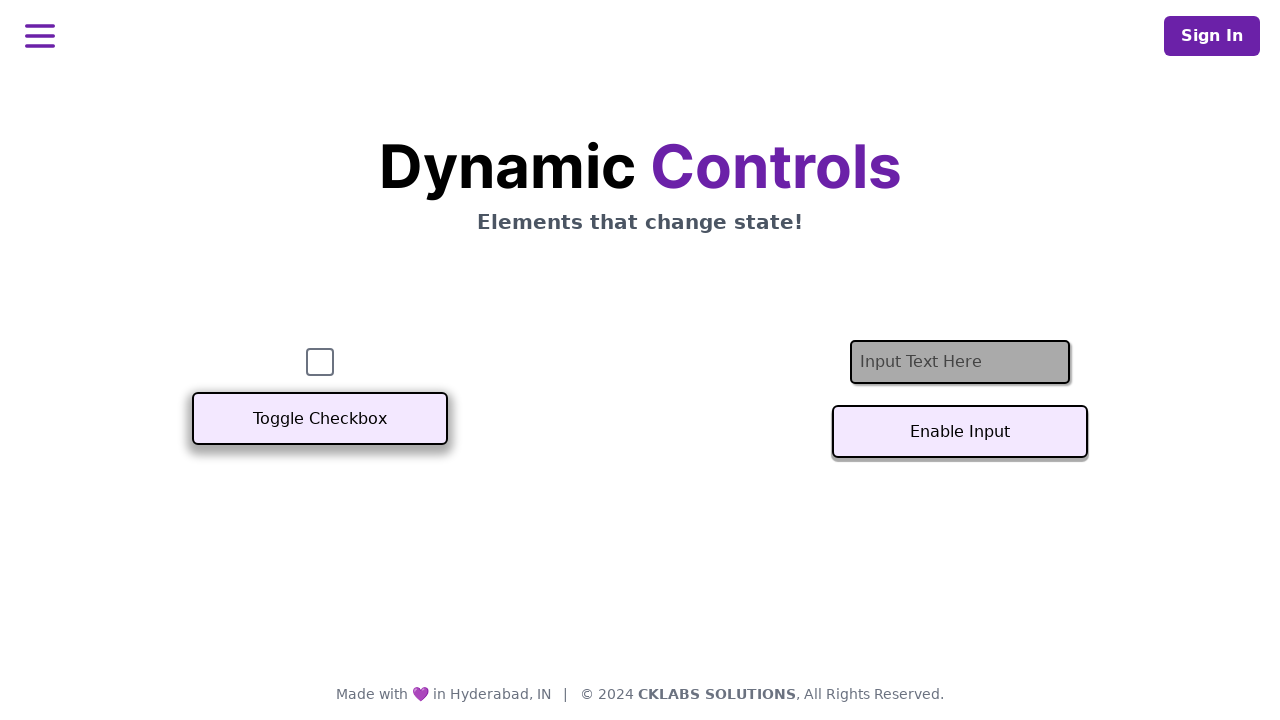

Waited for checkbox to become visible again
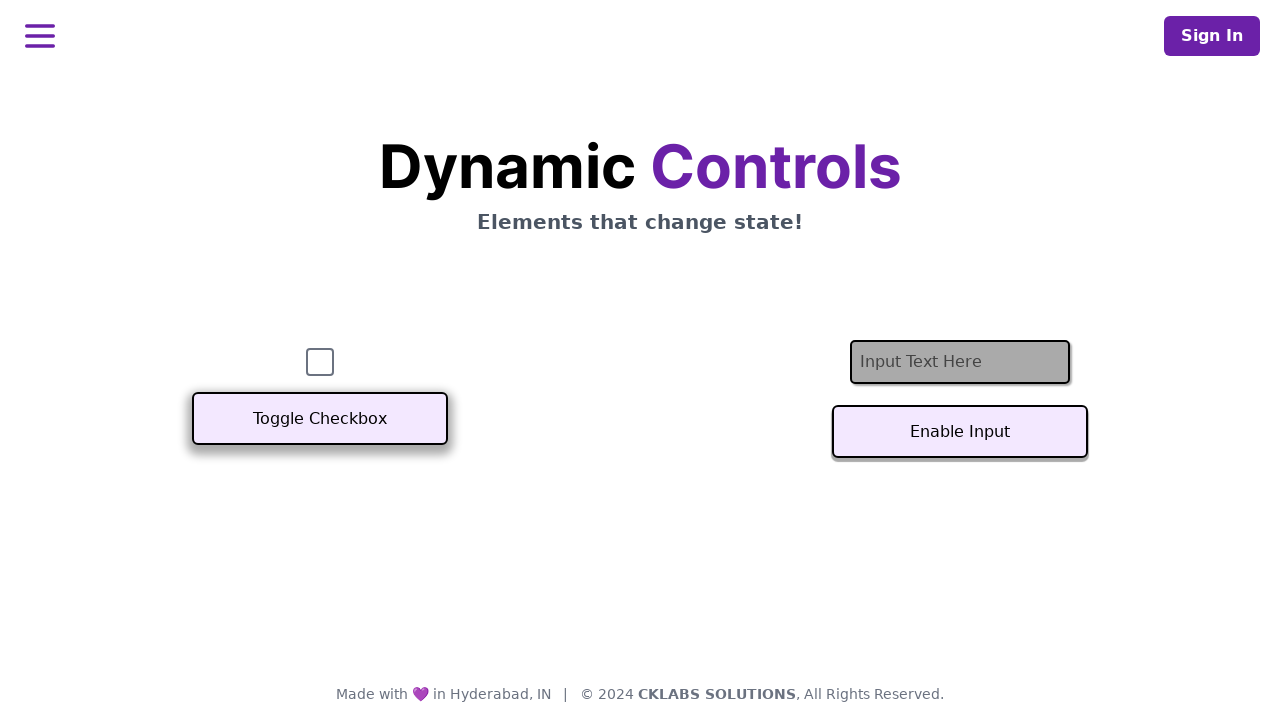

Clicked the checkbox to select it at (320, 362) on input[name='checkbox']
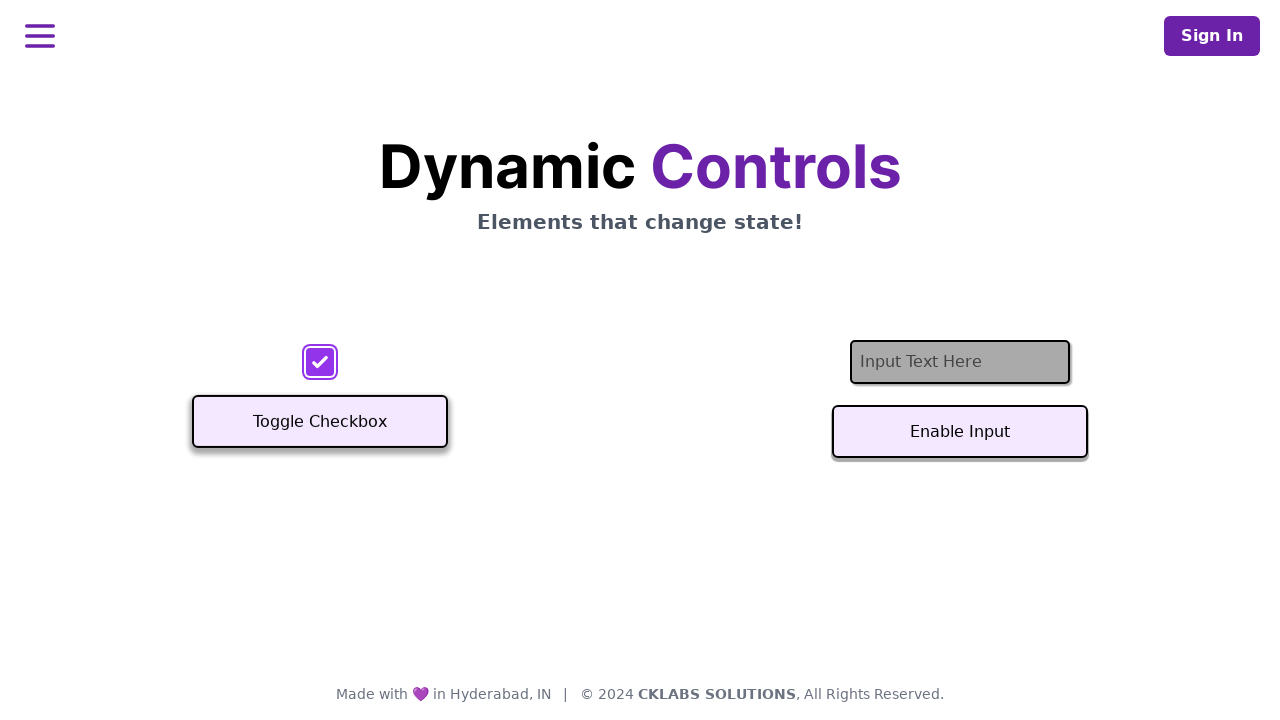

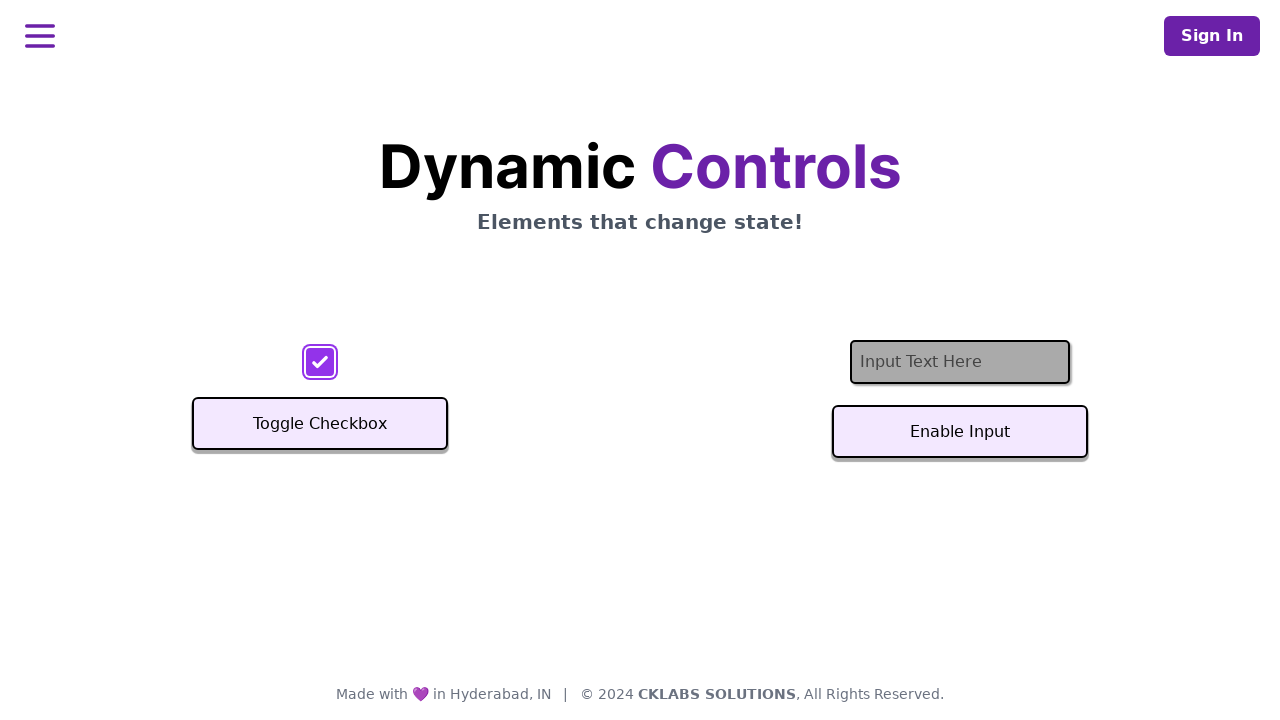